Tests file download functionality by navigating to a download section, entering text in a textarea, and clicking the download button

Starting URL: https://demoapps.qspiders.com/

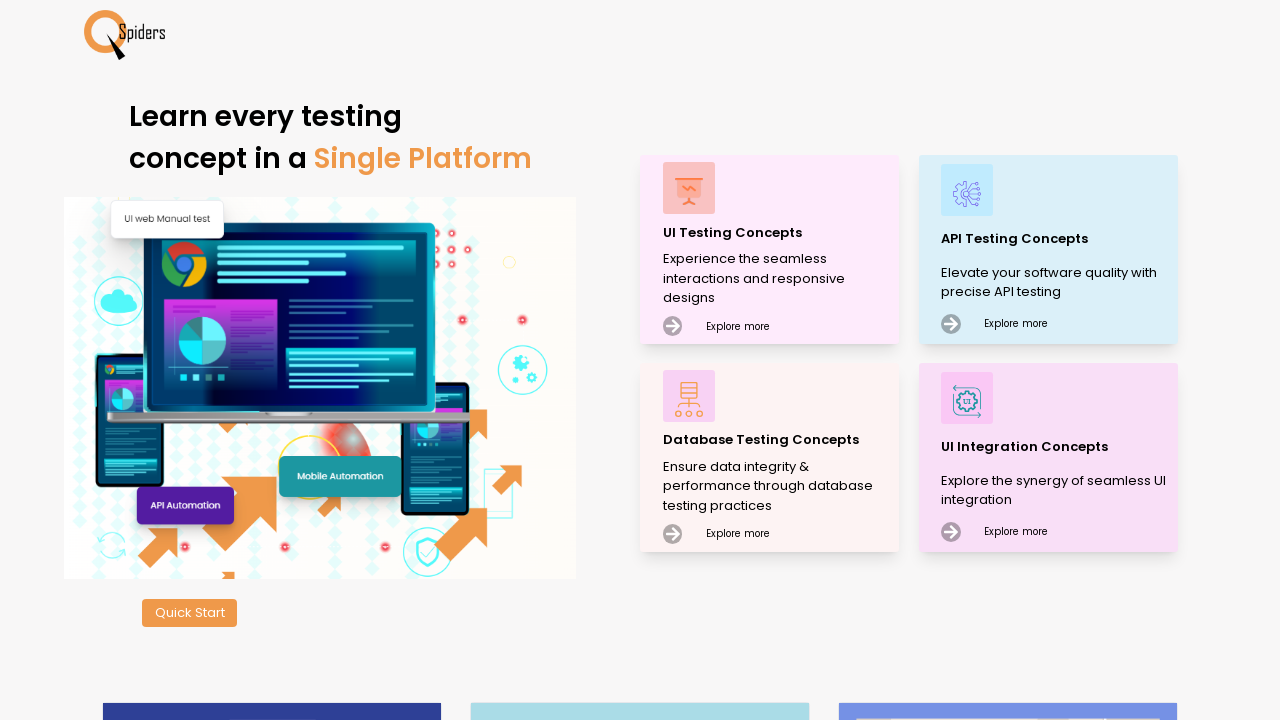

Clicked on UI Testing Concepts section at (770, 250) on xpath=//p[text()='UI Testing Concepts']/../..
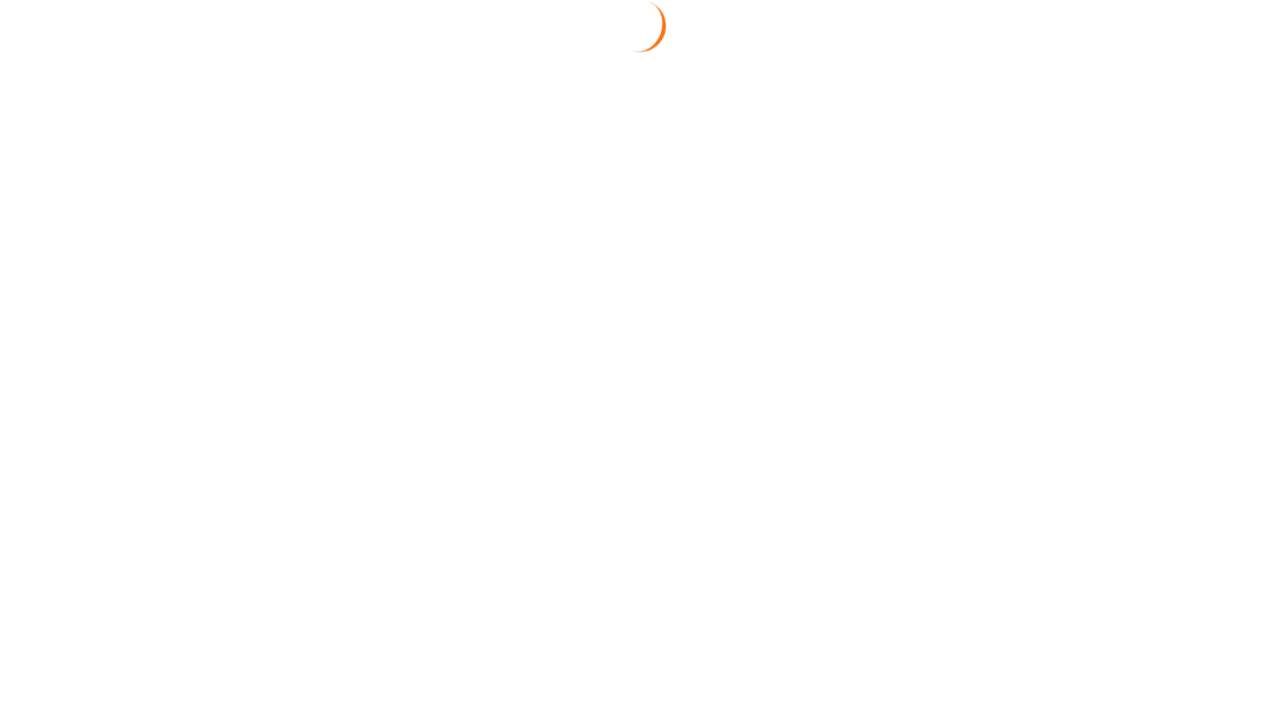

Clicked on Popups section at (42, 520) on xpath=//section[.='Popups']
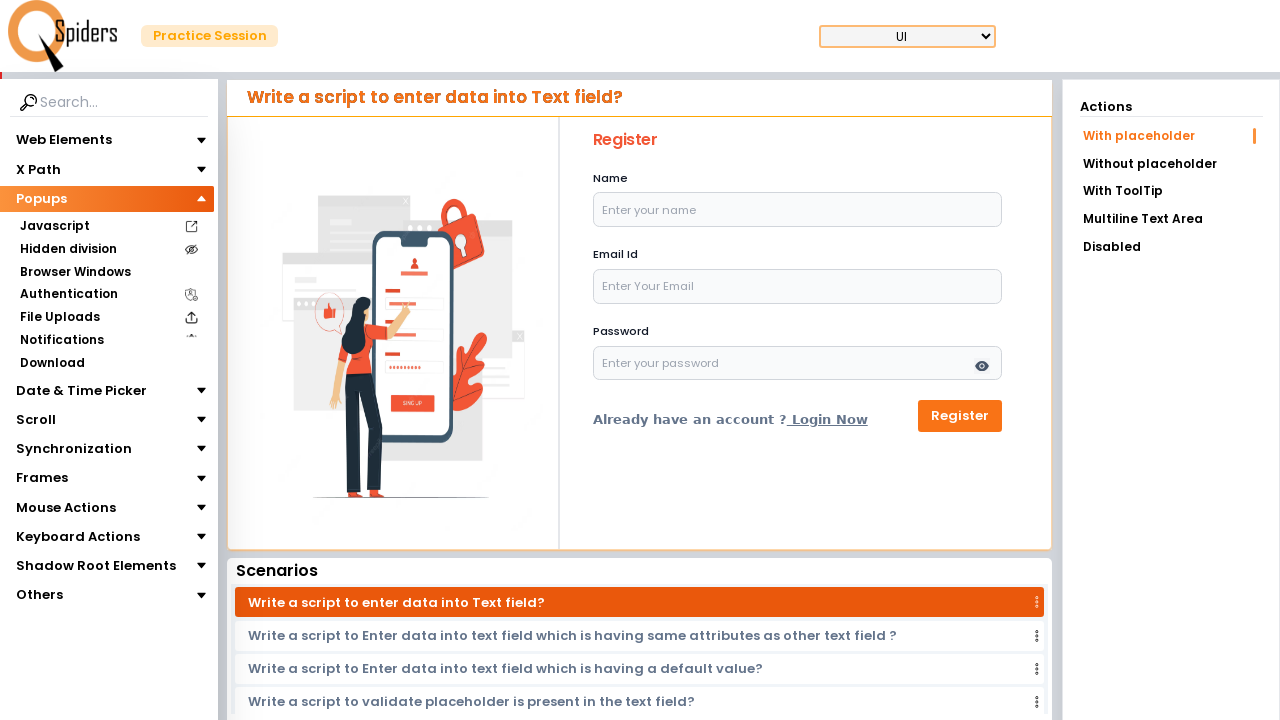

Clicked on Download section at (52, 363) on xpath=//section[contains(.,'Download')]
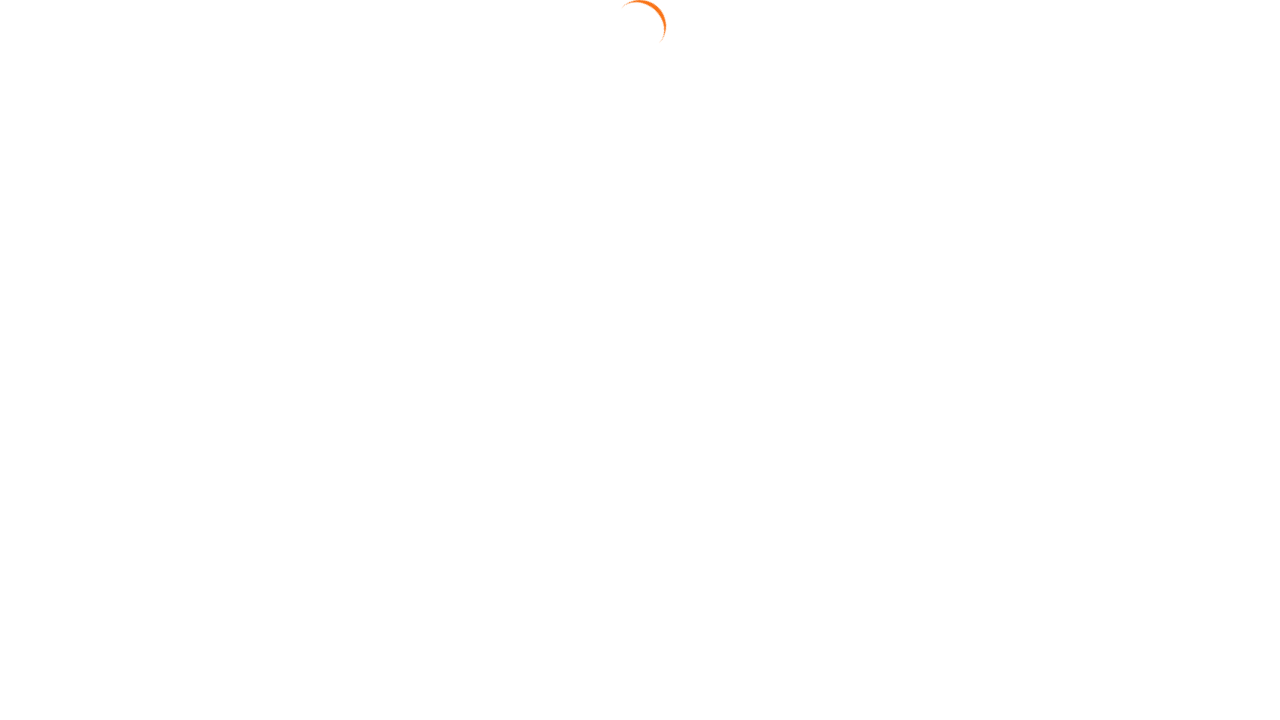

Entered text 'This is funny' in textarea on #writeArea
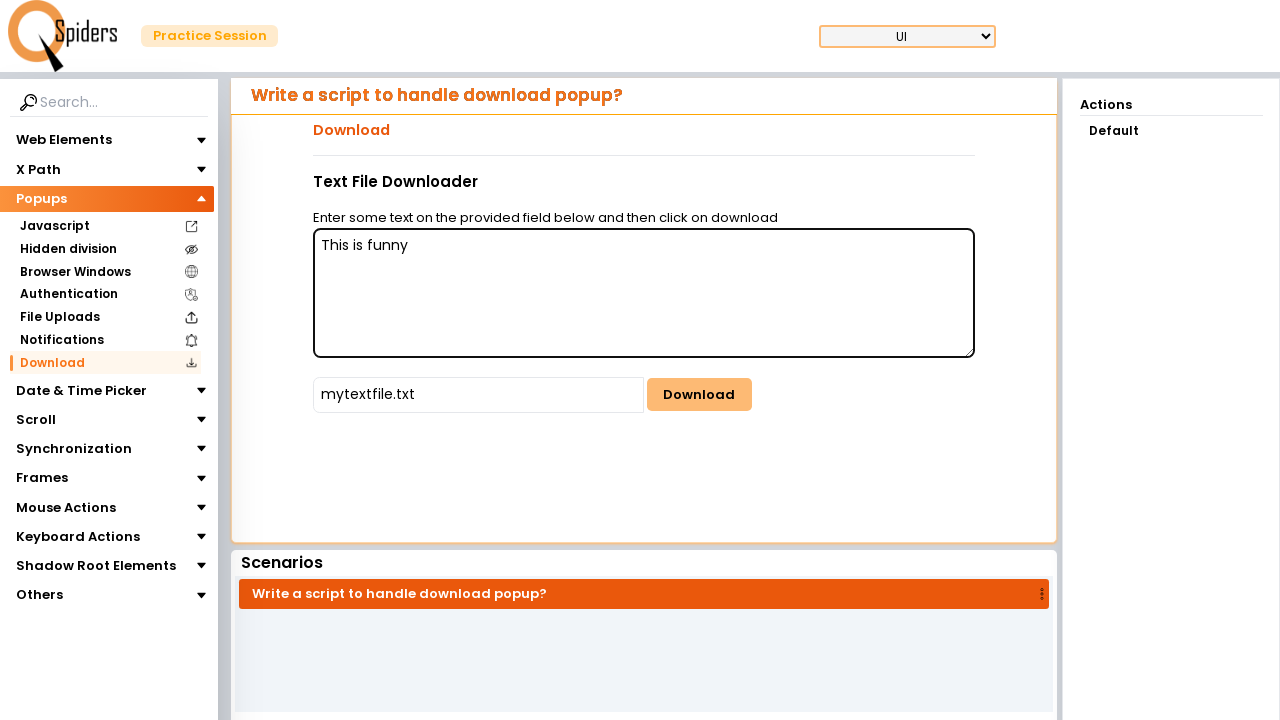

Clicked download button to initiate file download at (699, 395) on #downloadButton
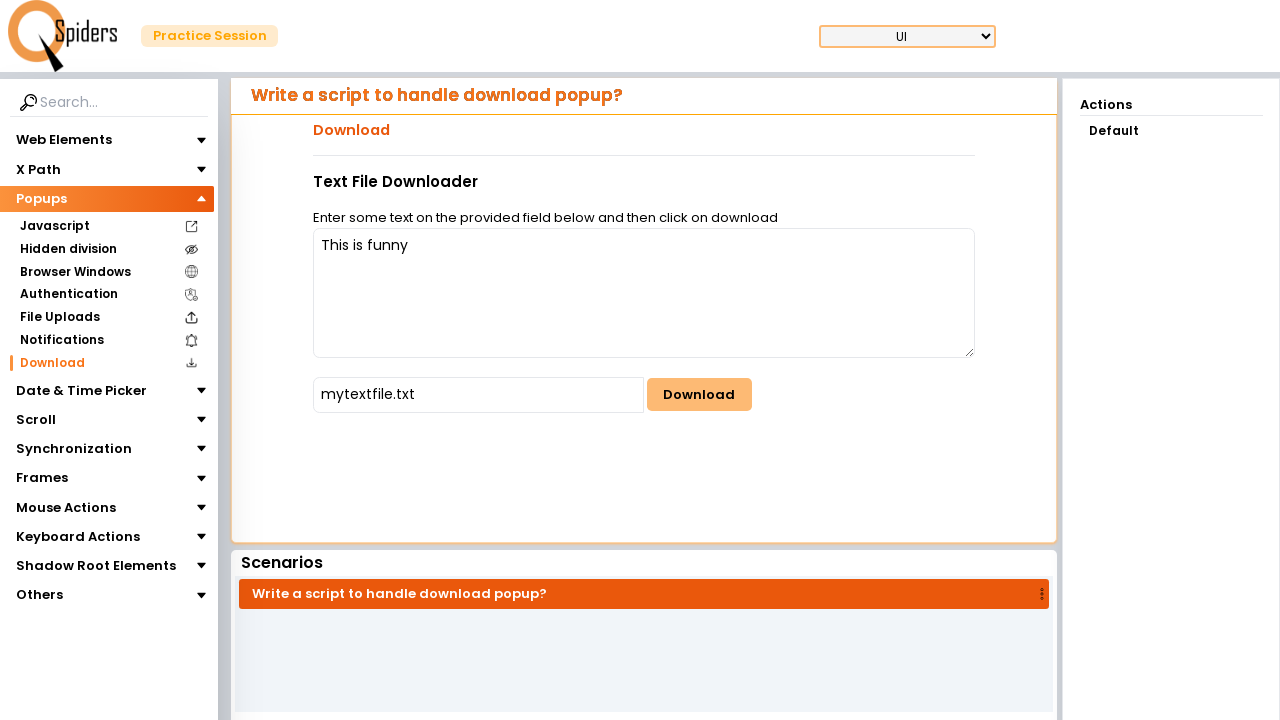

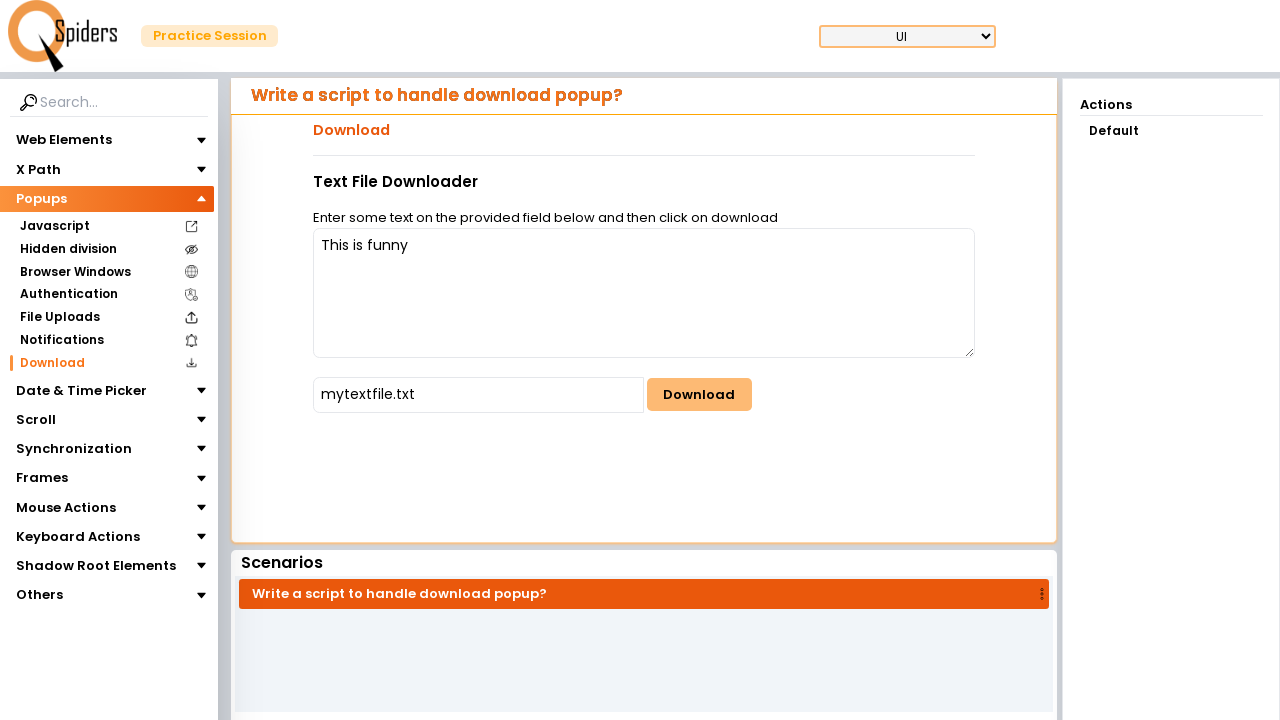